Tests opening a new window and verifying the background color of the new page.

Starting URL: https://demoqa.com/browser-windows

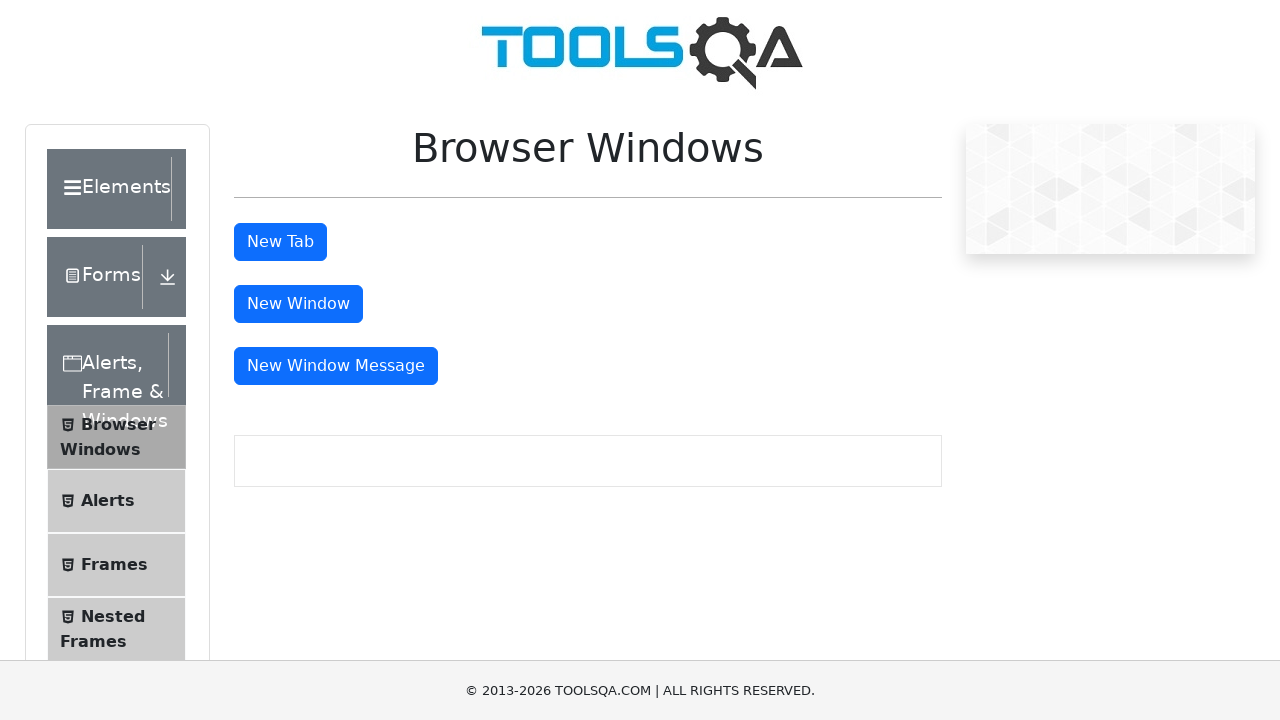

Clicked window button to open new window at (298, 304) on #windowButton
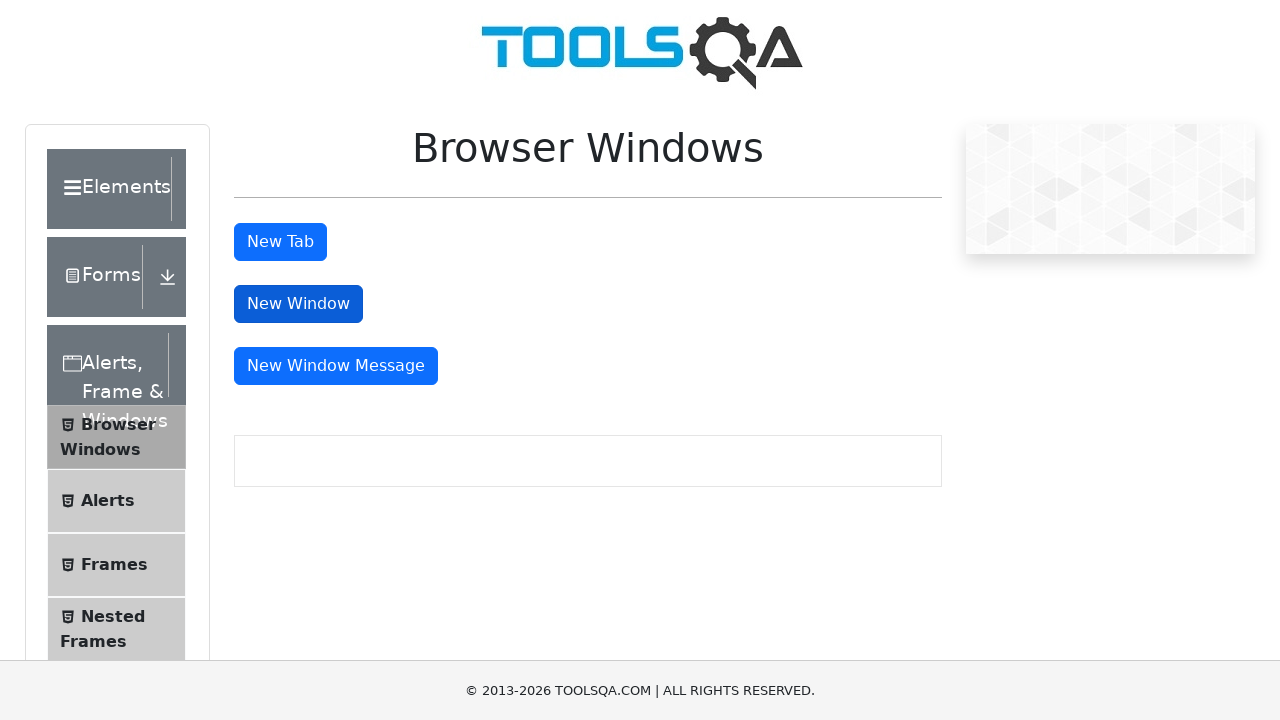

New window page object obtained
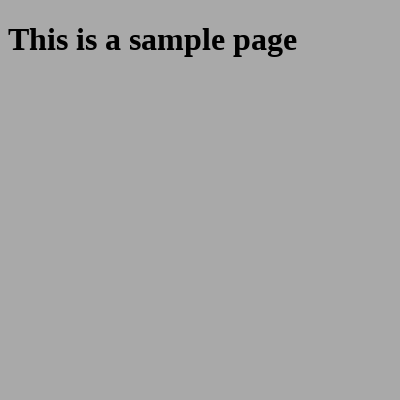

New window page finished loading
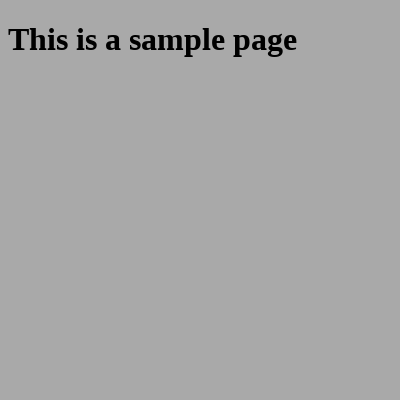

Body element found in new window
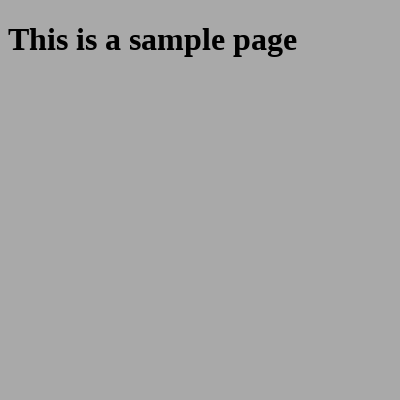

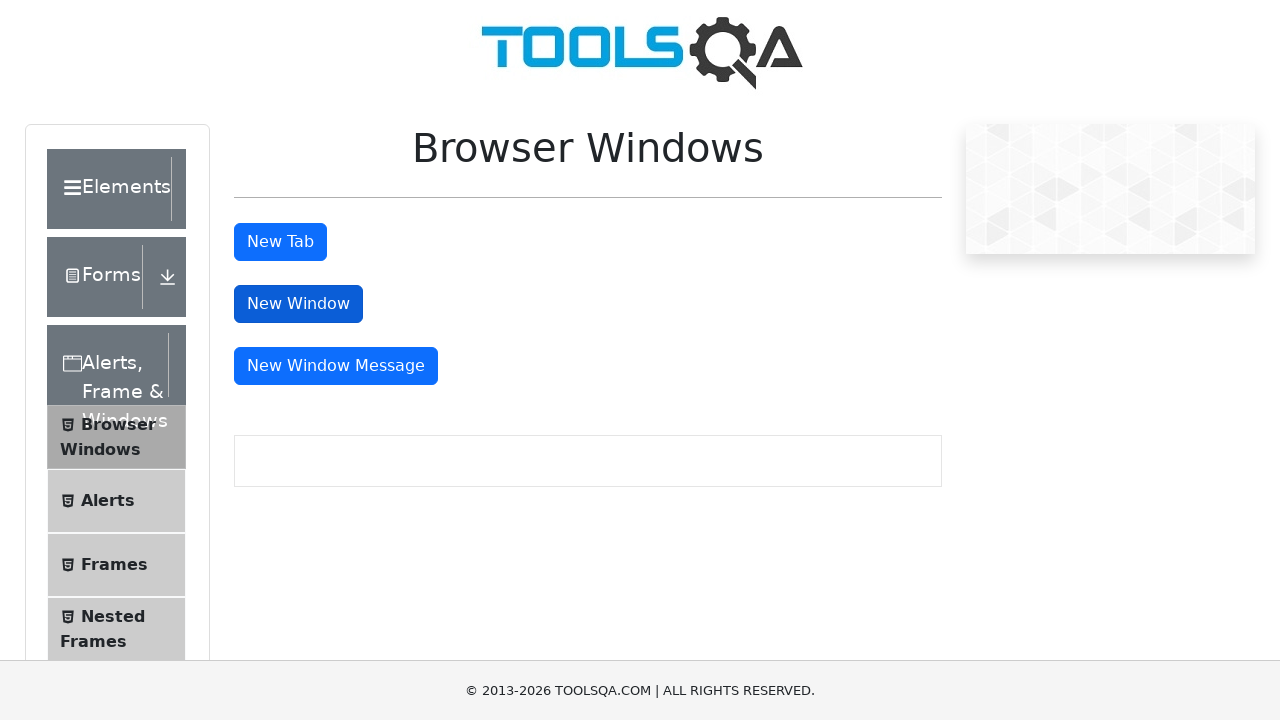